Verifies that the product categories section is displayed on the home page

Starting URL: https://www.demoblaze.com/

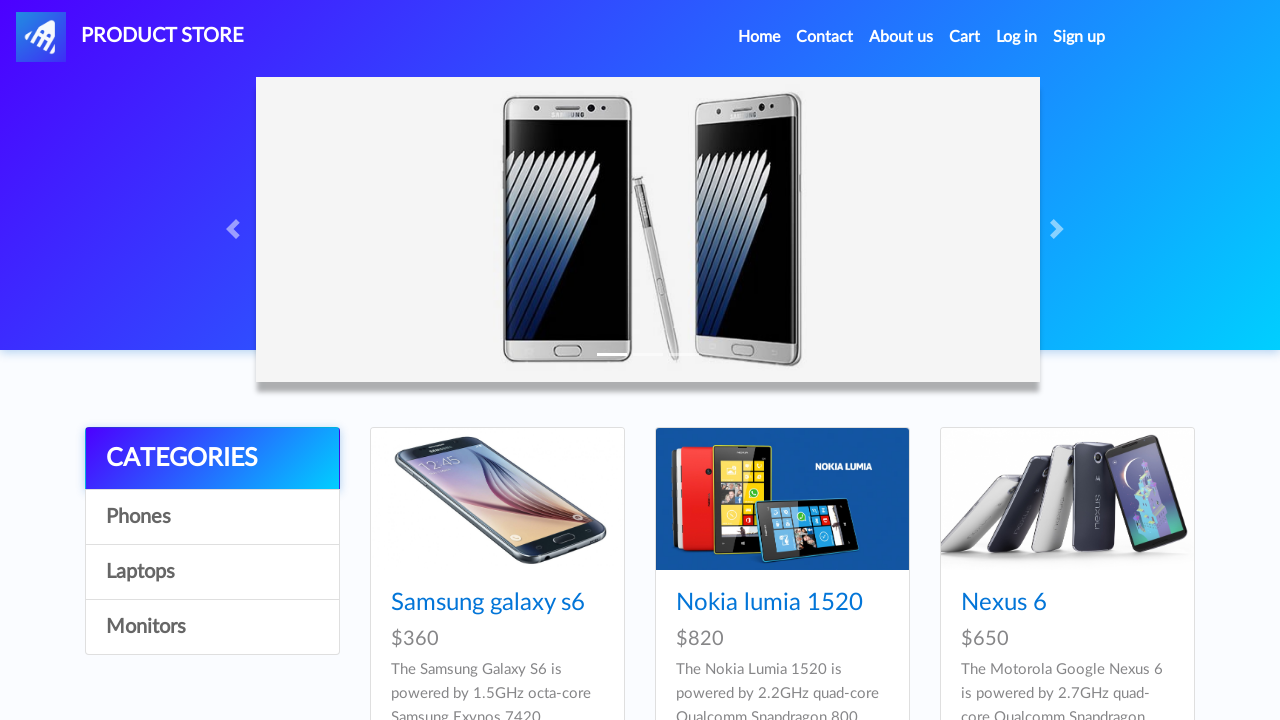

Waited for categories section to load
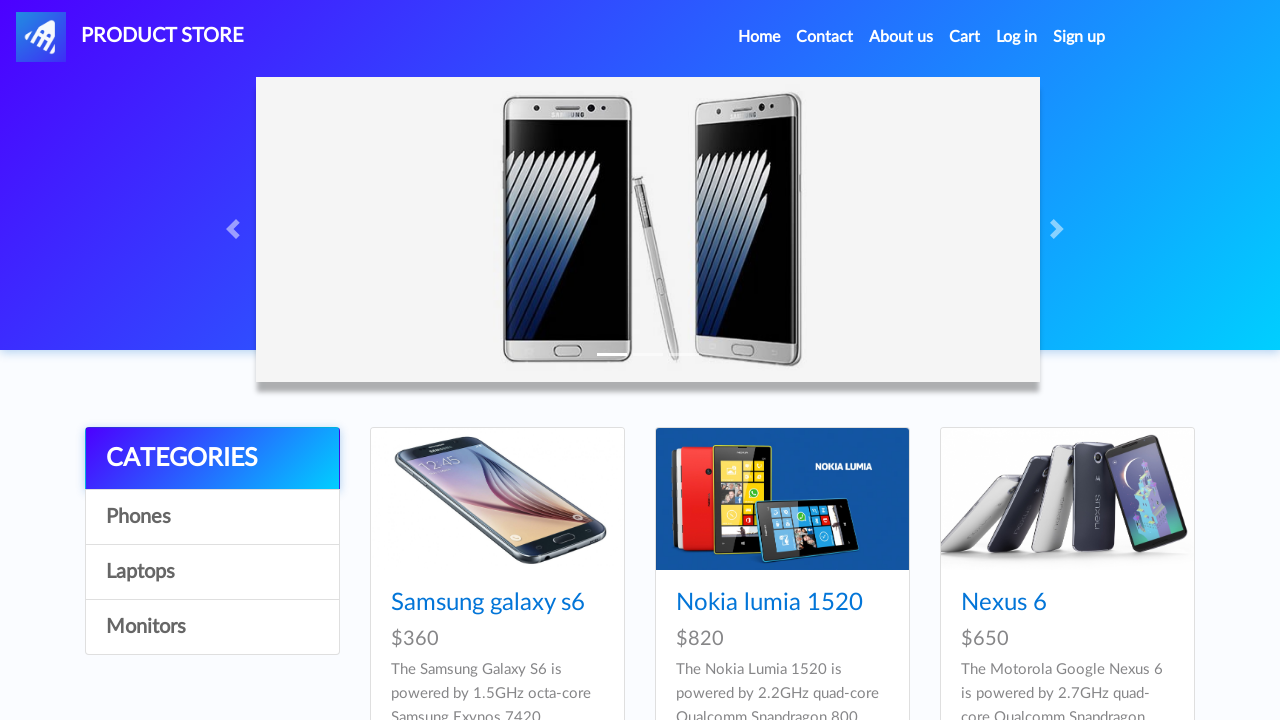

Verified that product categories section is displayed on the home page
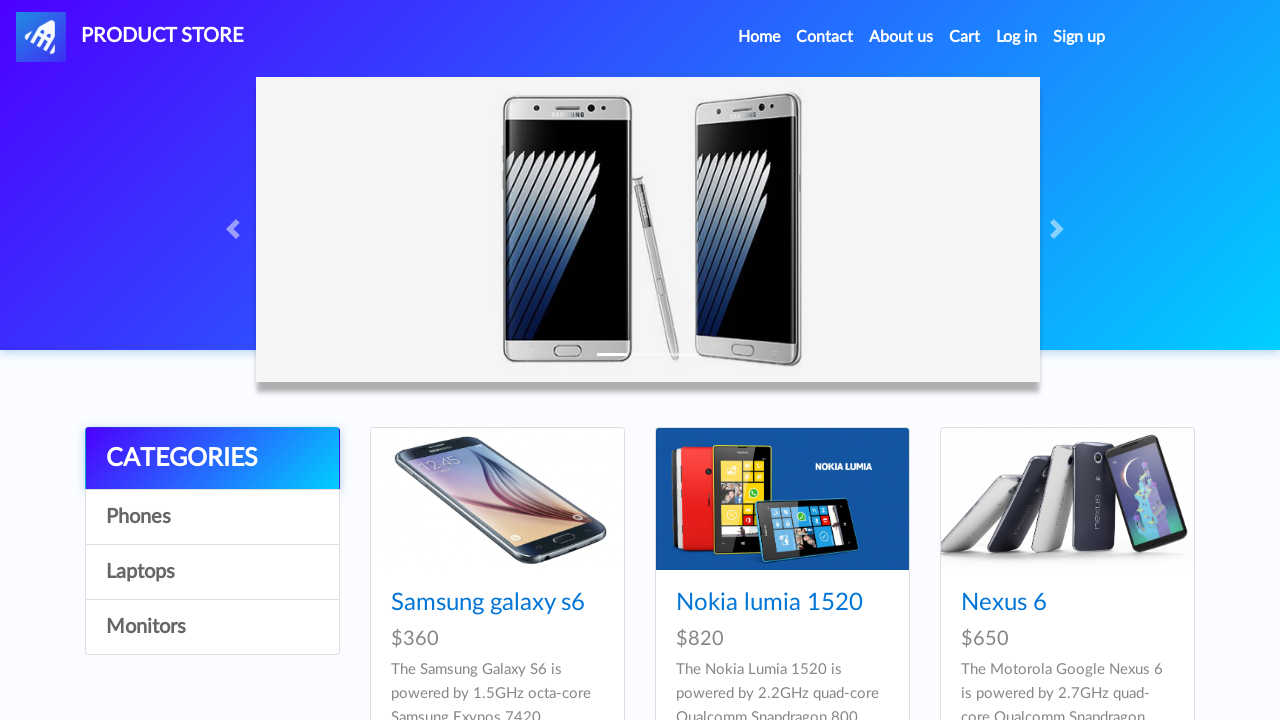

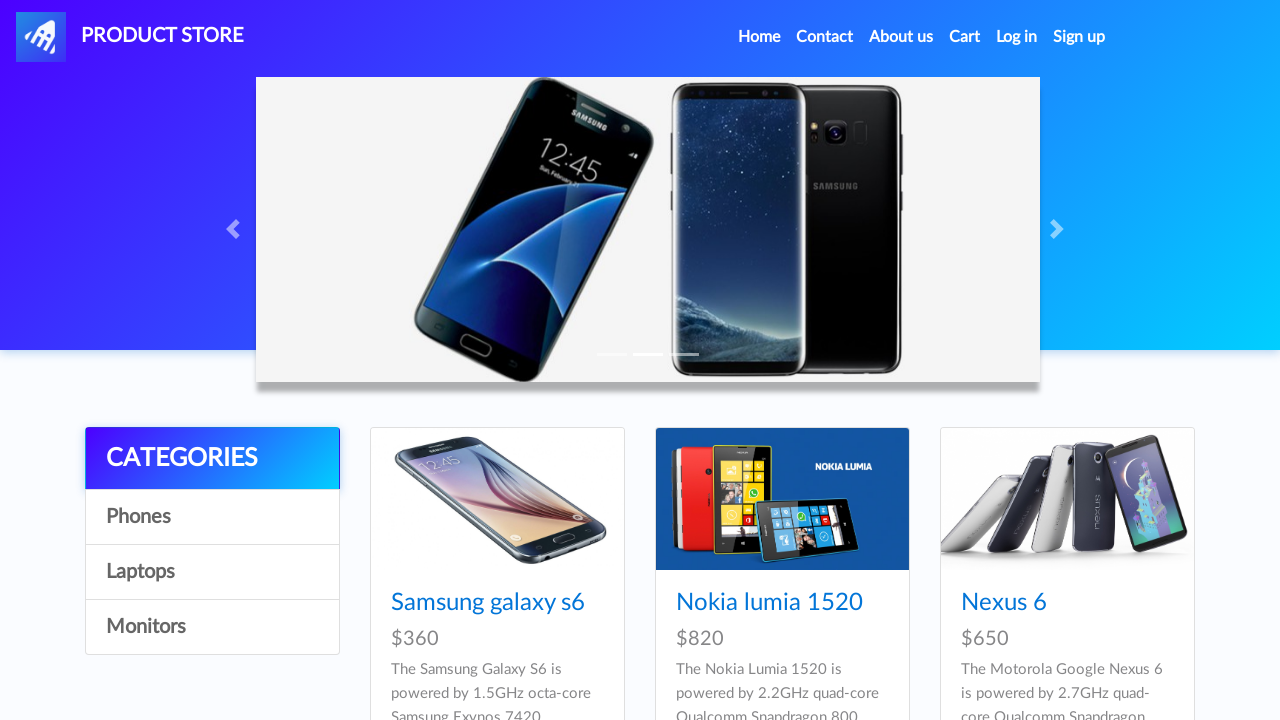